Tests copy-paste functionality between two text input fields using keyboard shortcuts (Ctrl+A, Ctrl+C, Ctrl+V)

Starting URL: https://text-compare.com/

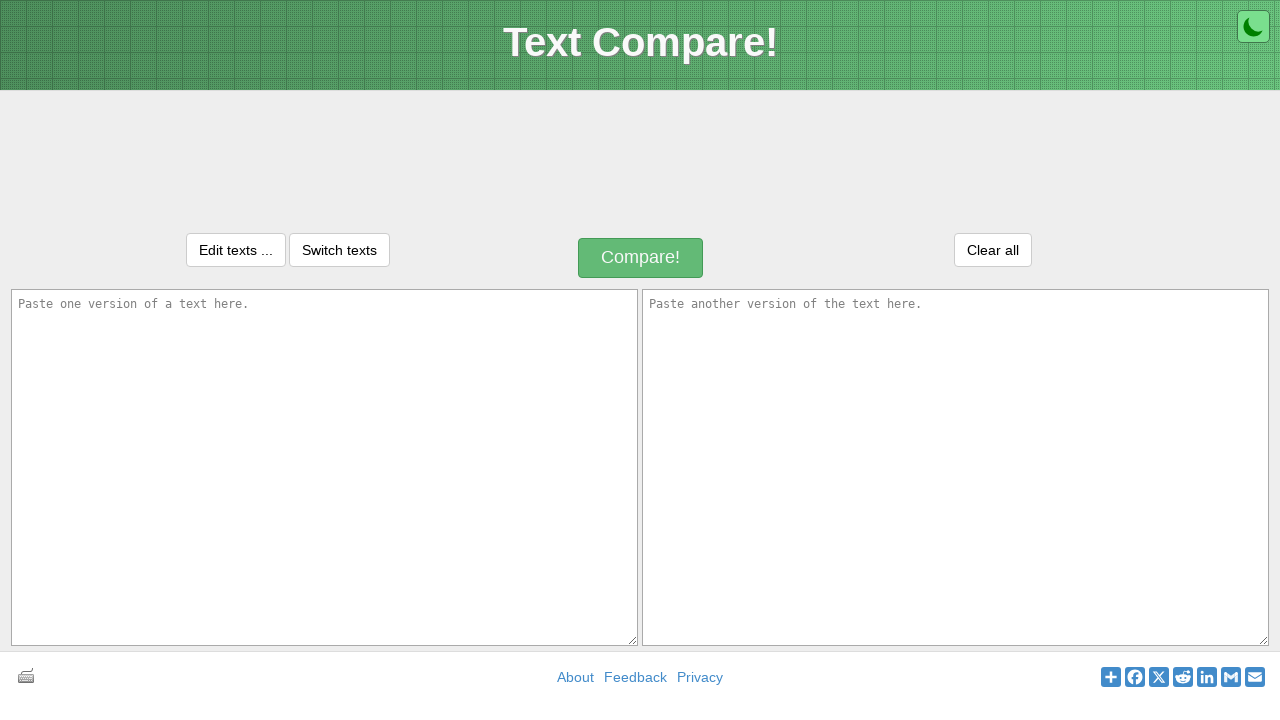

Located first text input field (#inputText1)
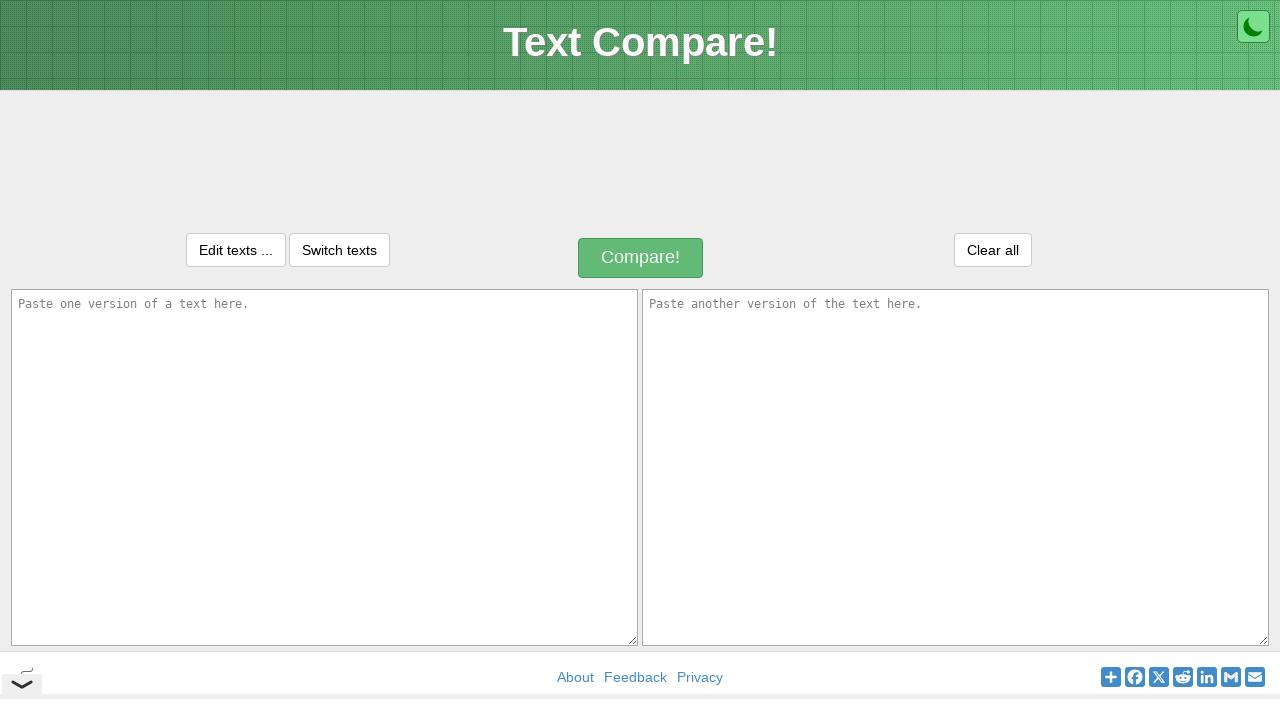

Located second text input field (#inputText2)
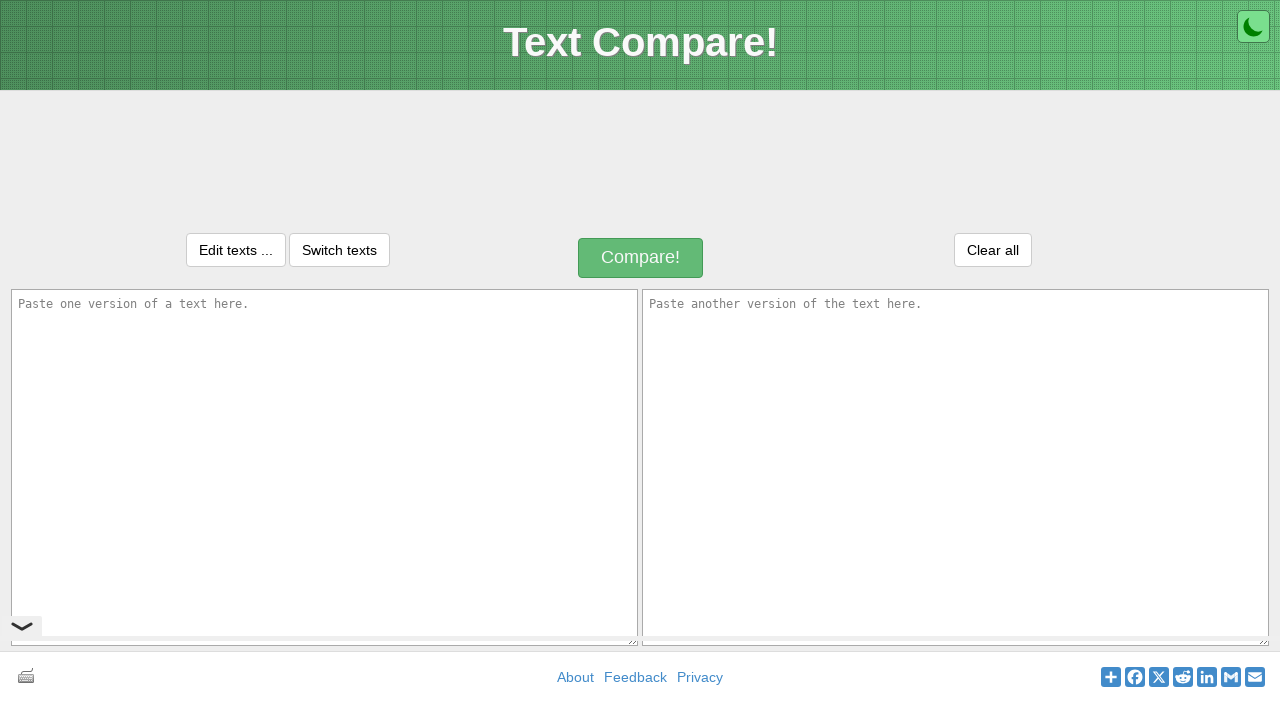

Filled first input field with 'HELLO EVERYONE' on #inputText1
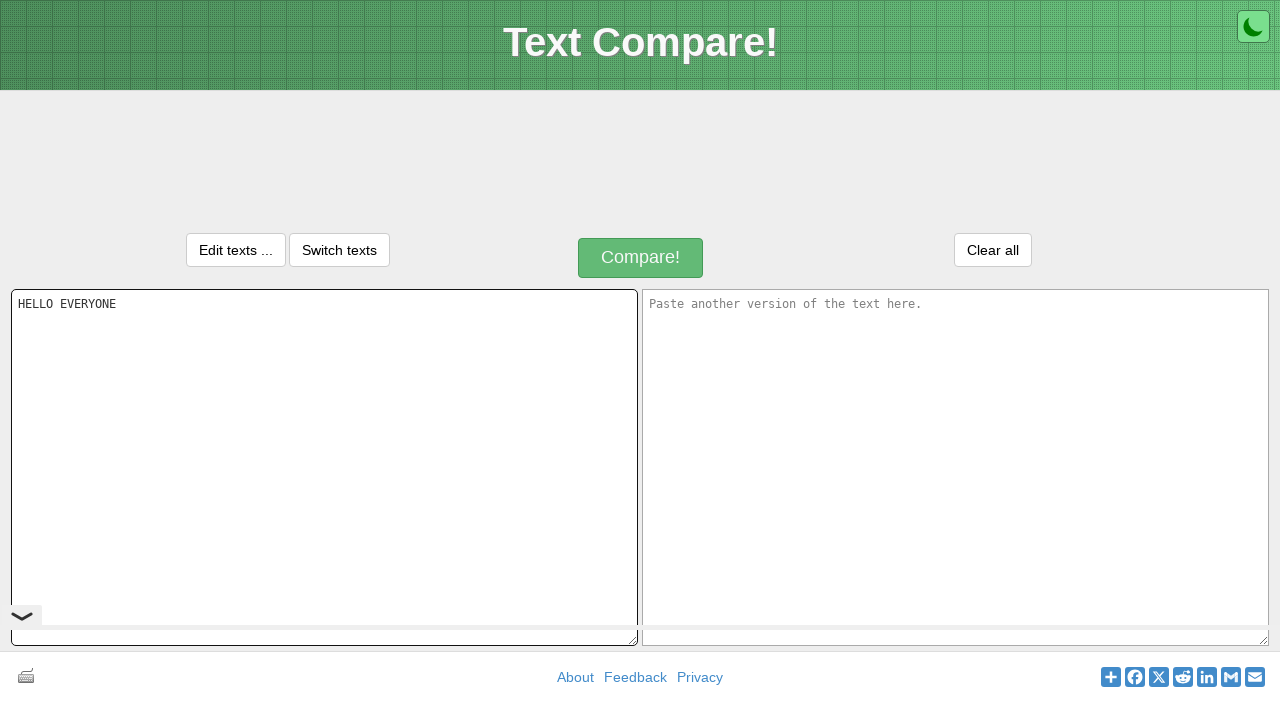

Focused on first input field on #inputText1
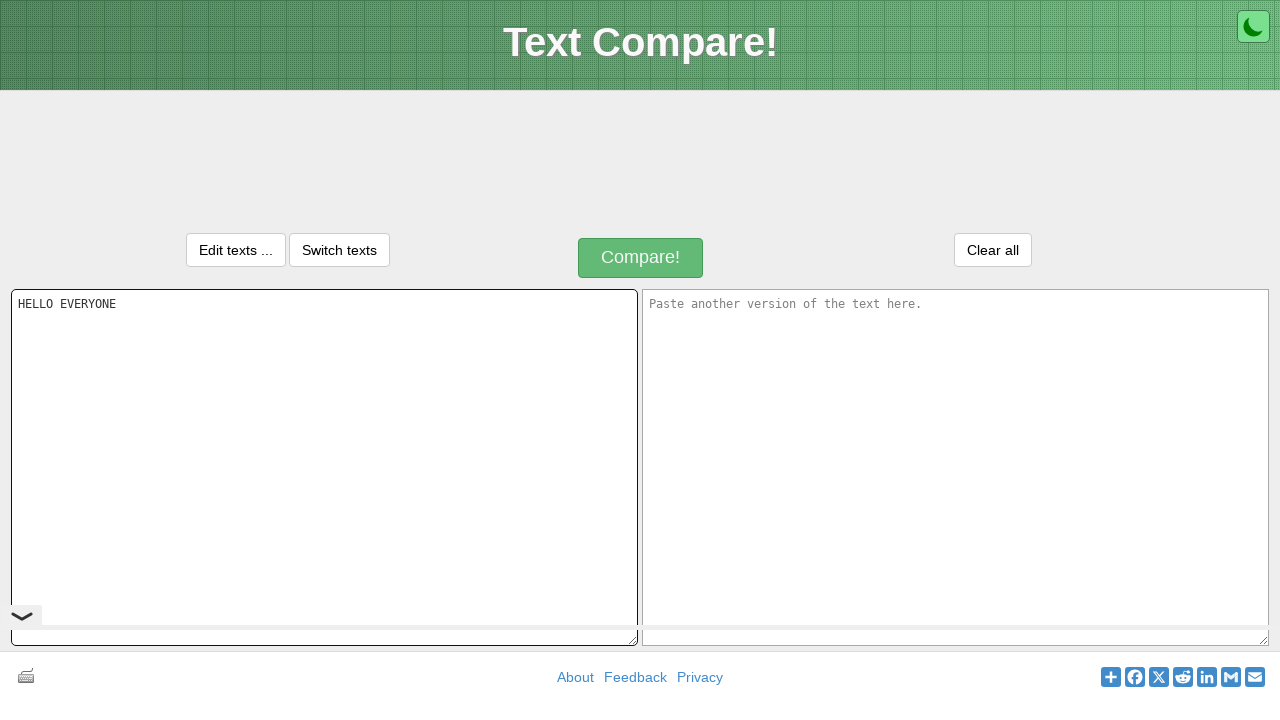

Pressed Control key down
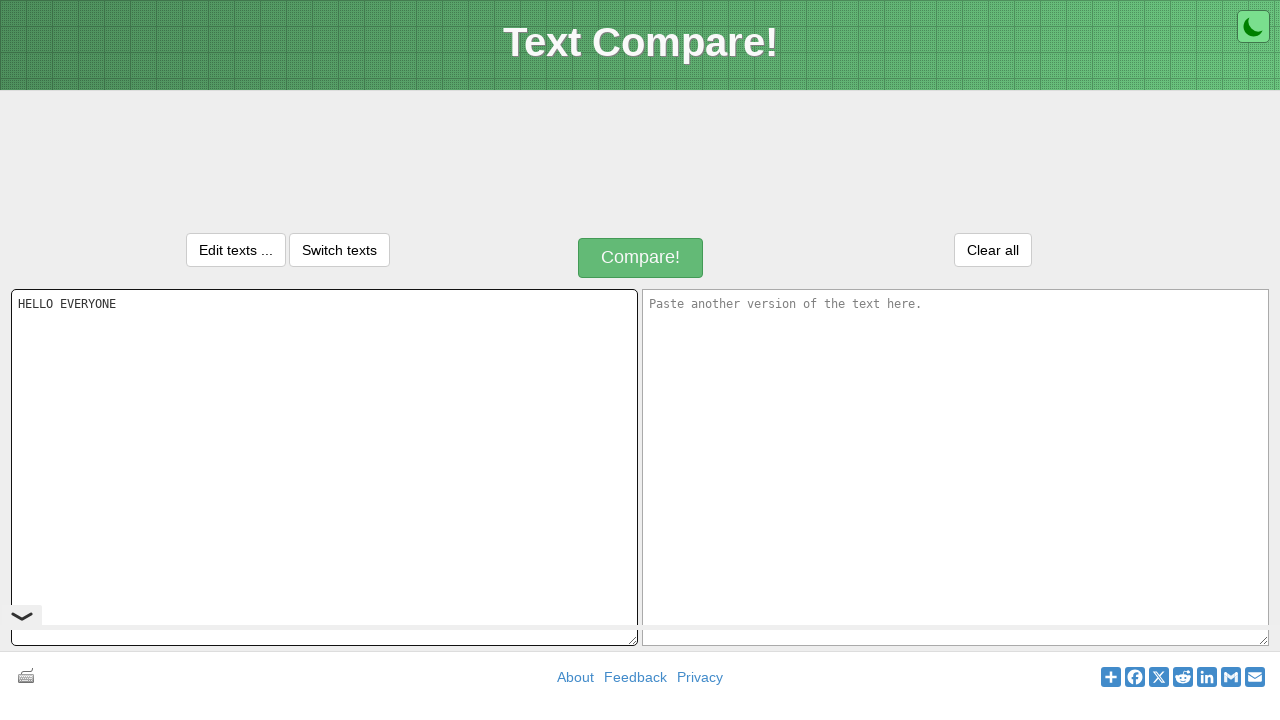

Pressed 'a' key to select all text
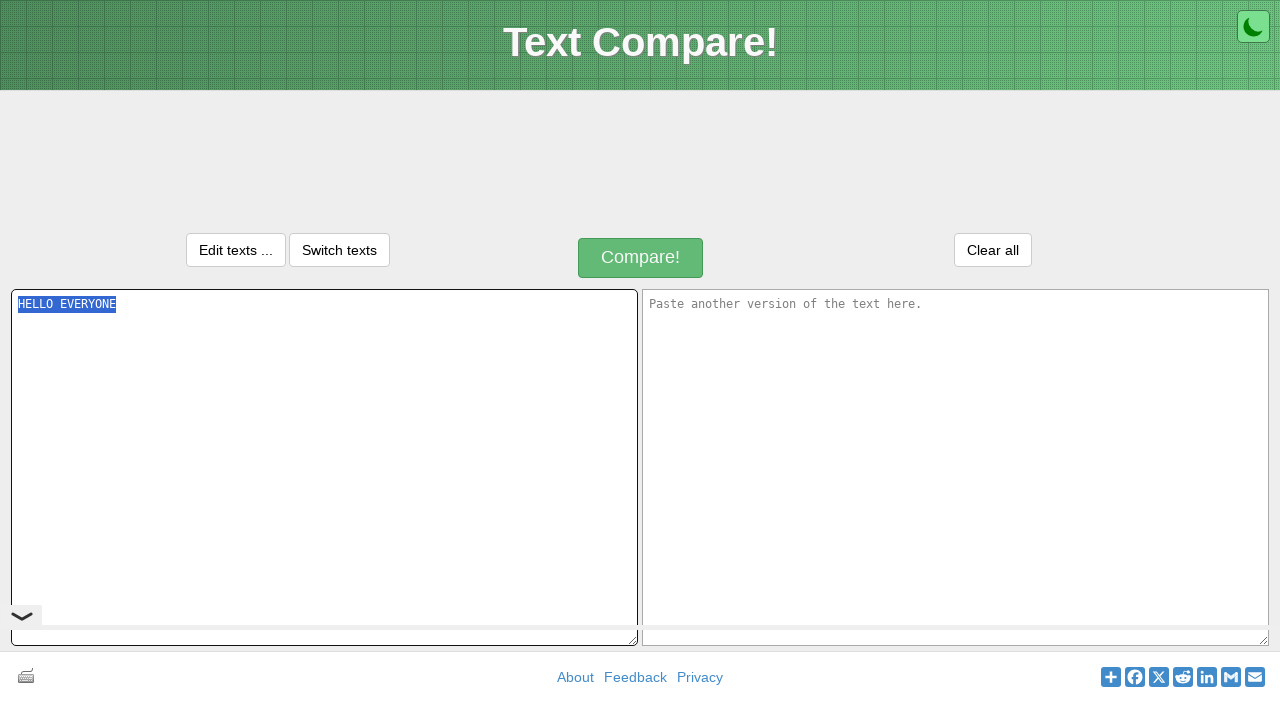

Released Control key after Ctrl+A
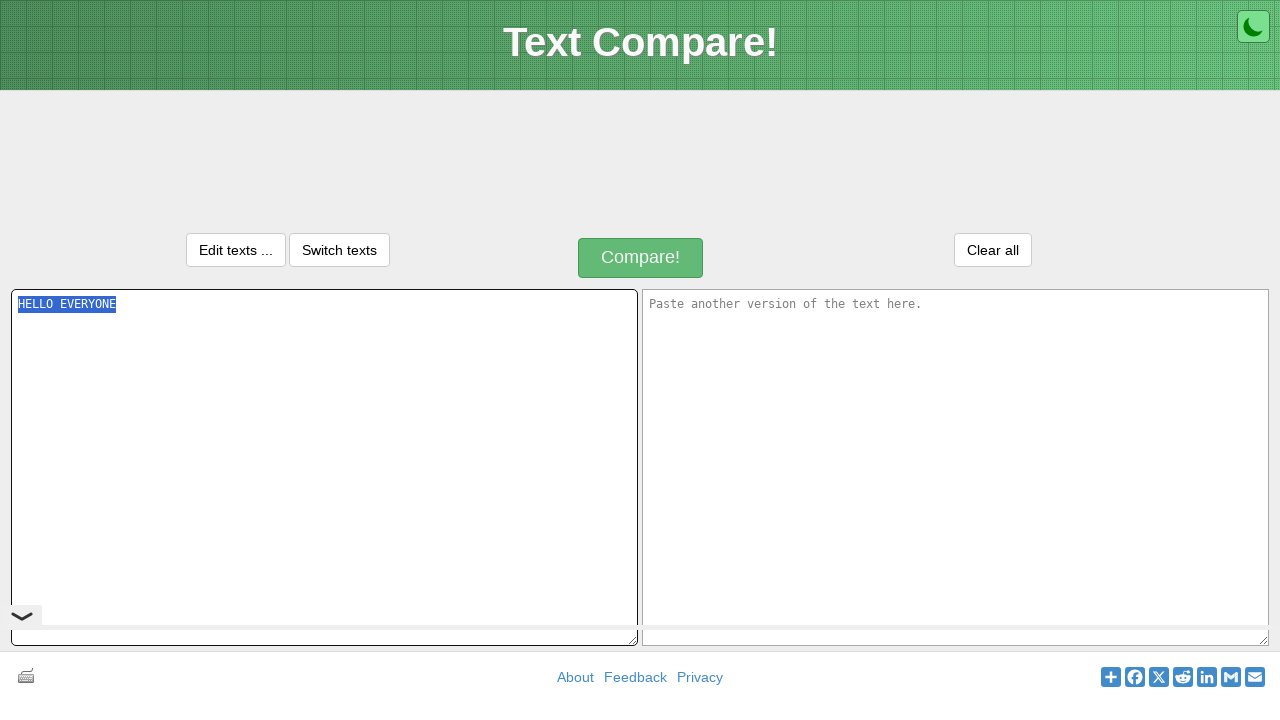

Pressed Control key down for copy operation
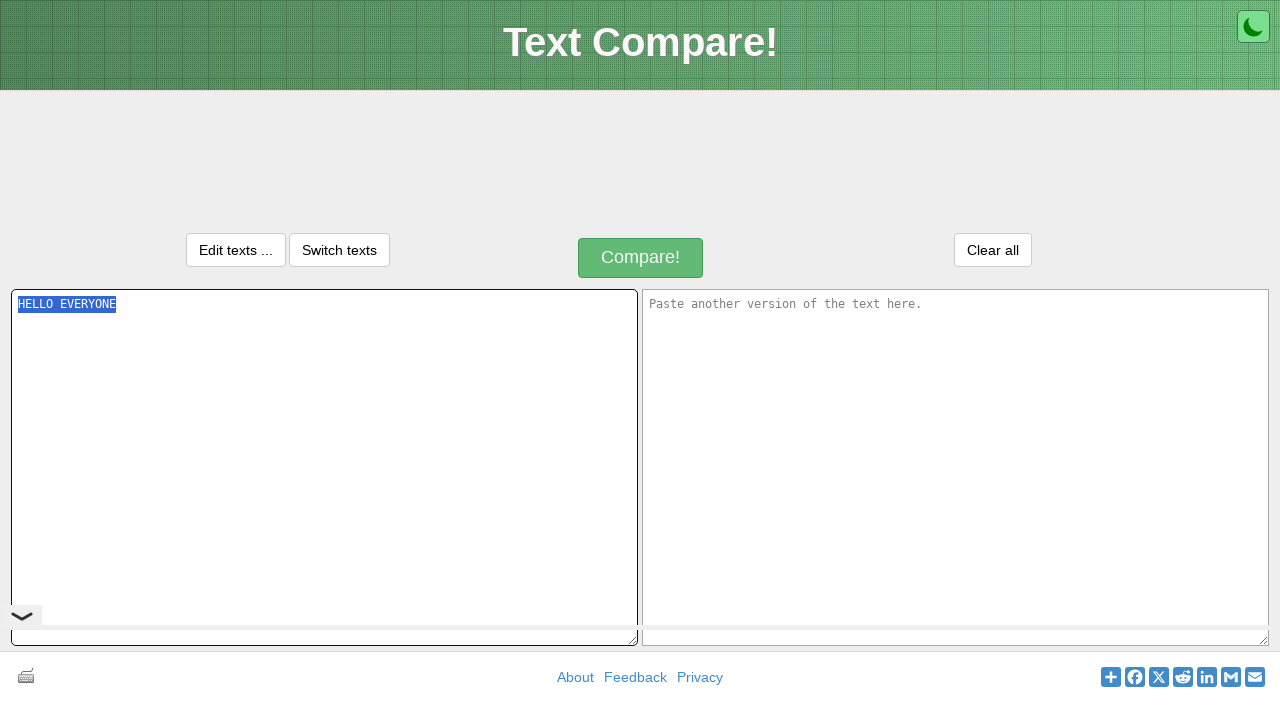

Pressed 'c' key to copy selected text
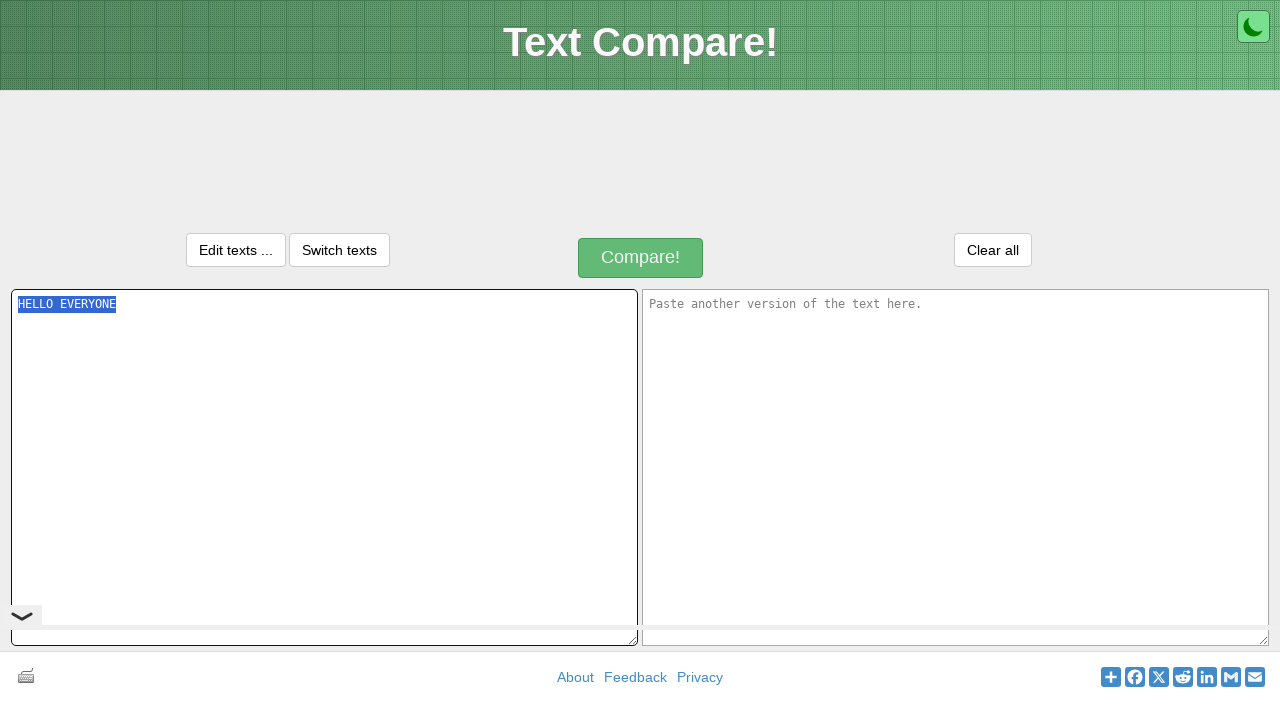

Released Control key after Ctrl+C
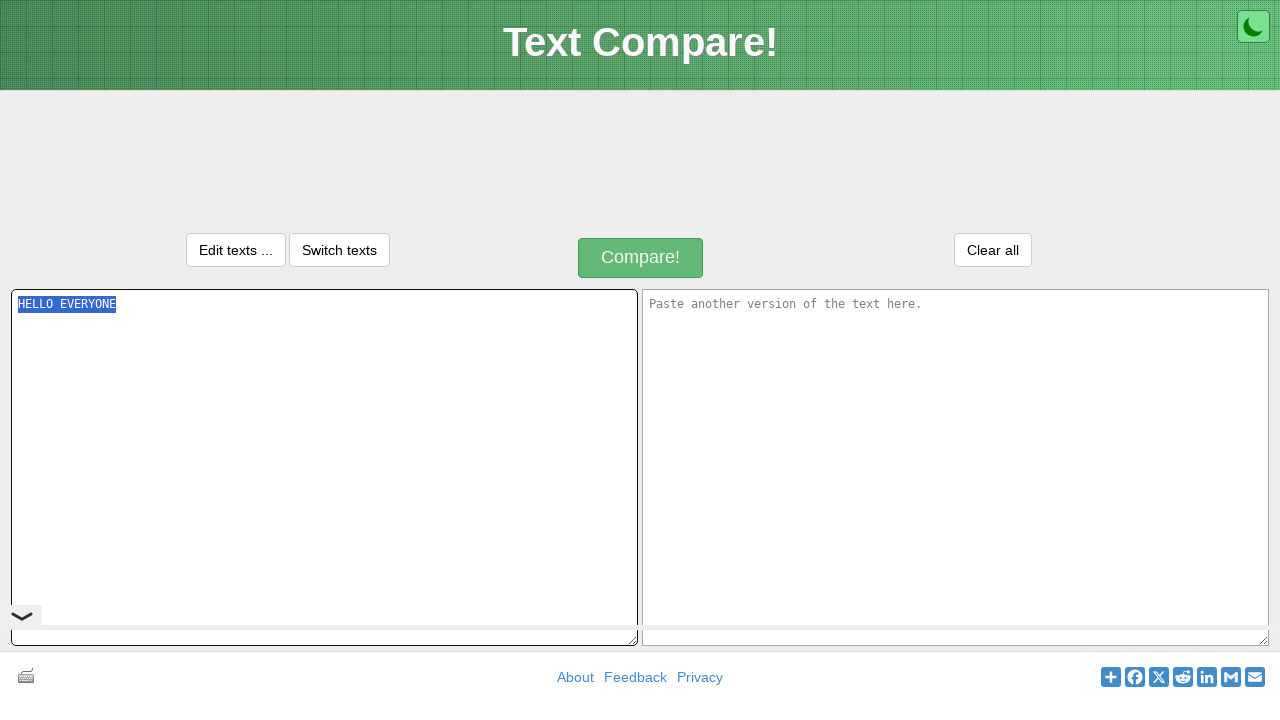

Pressed Tab key to move focus to second input field
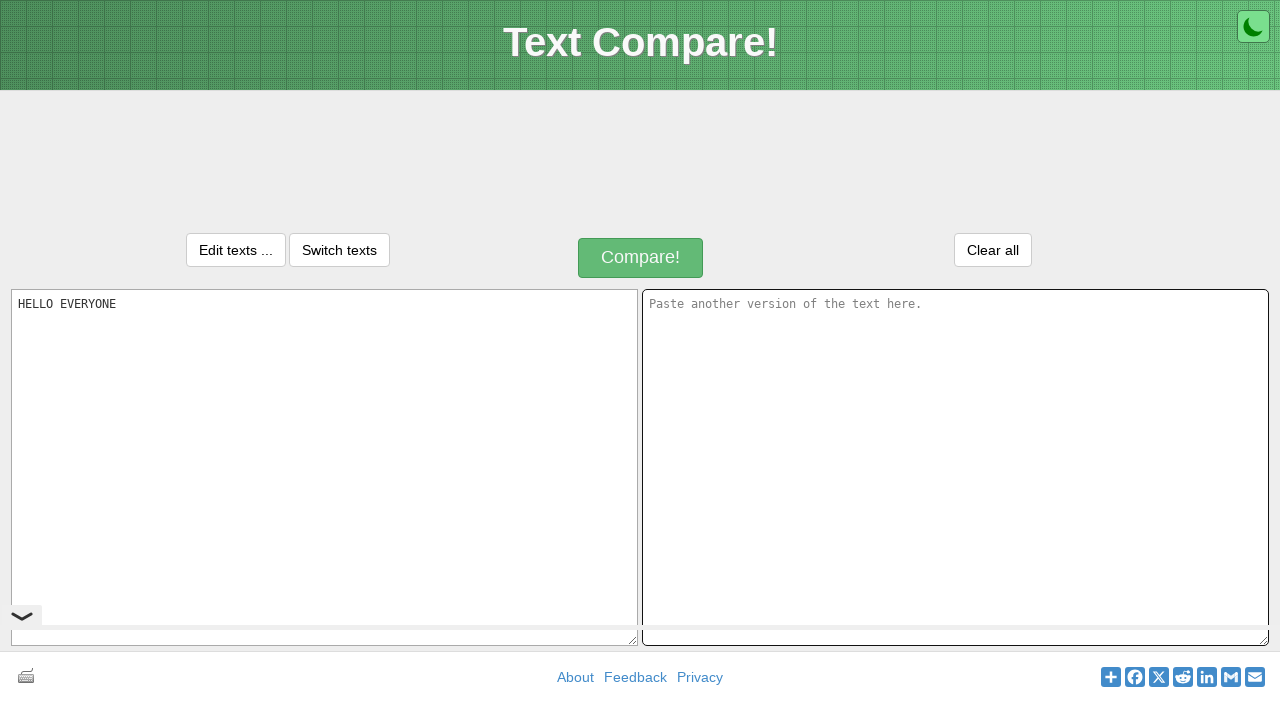

Pressed Control key down for paste operation
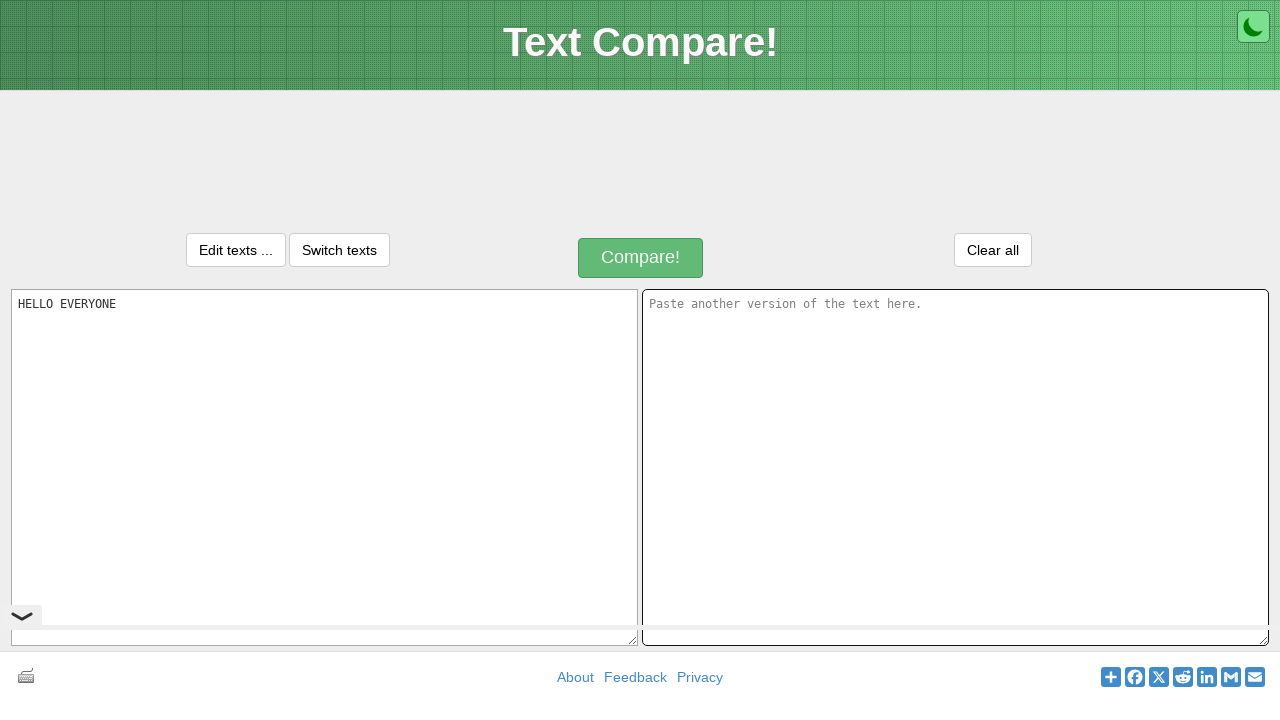

Pressed 'v' key to paste copied text
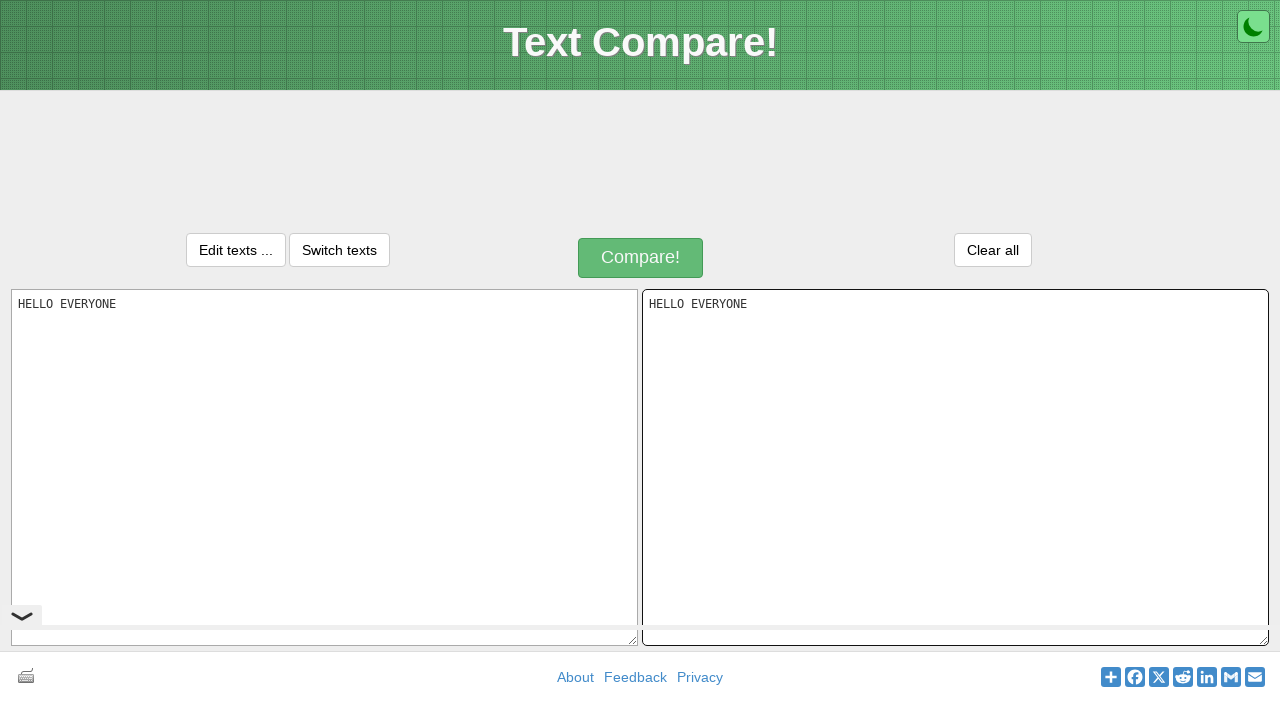

Released Control key after Ctrl+V
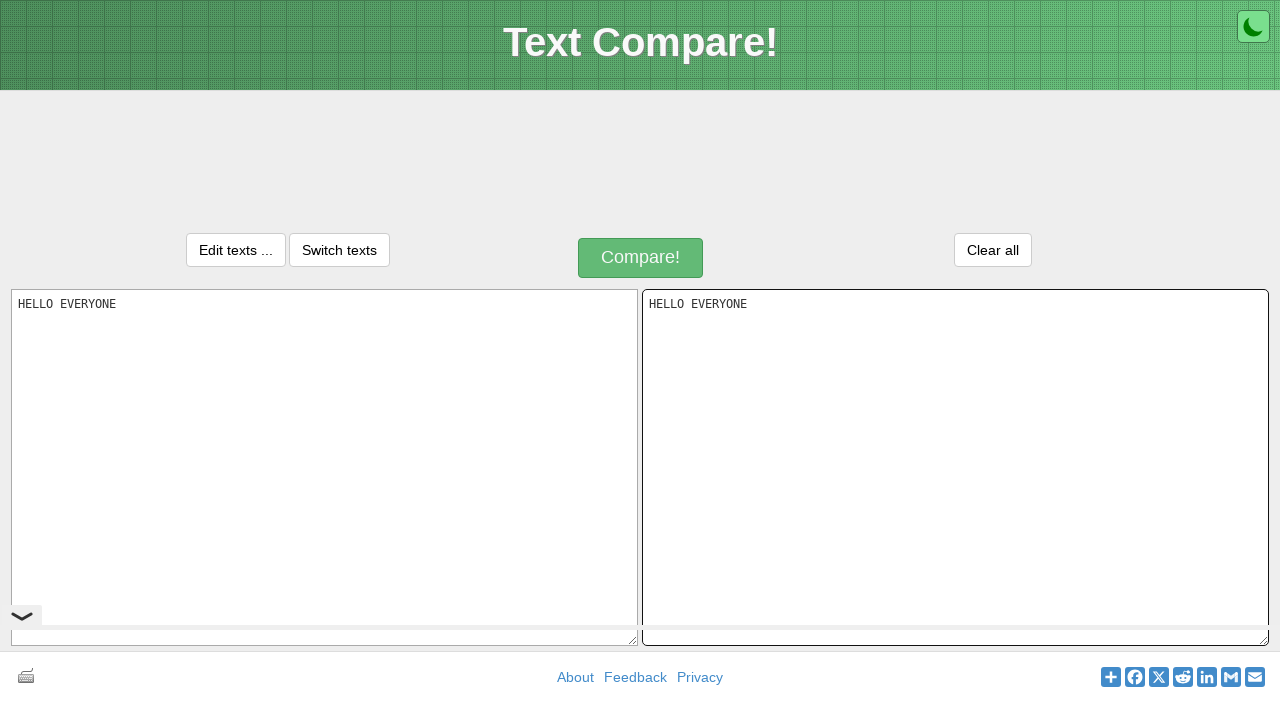

Verified that both input fields contain identical text
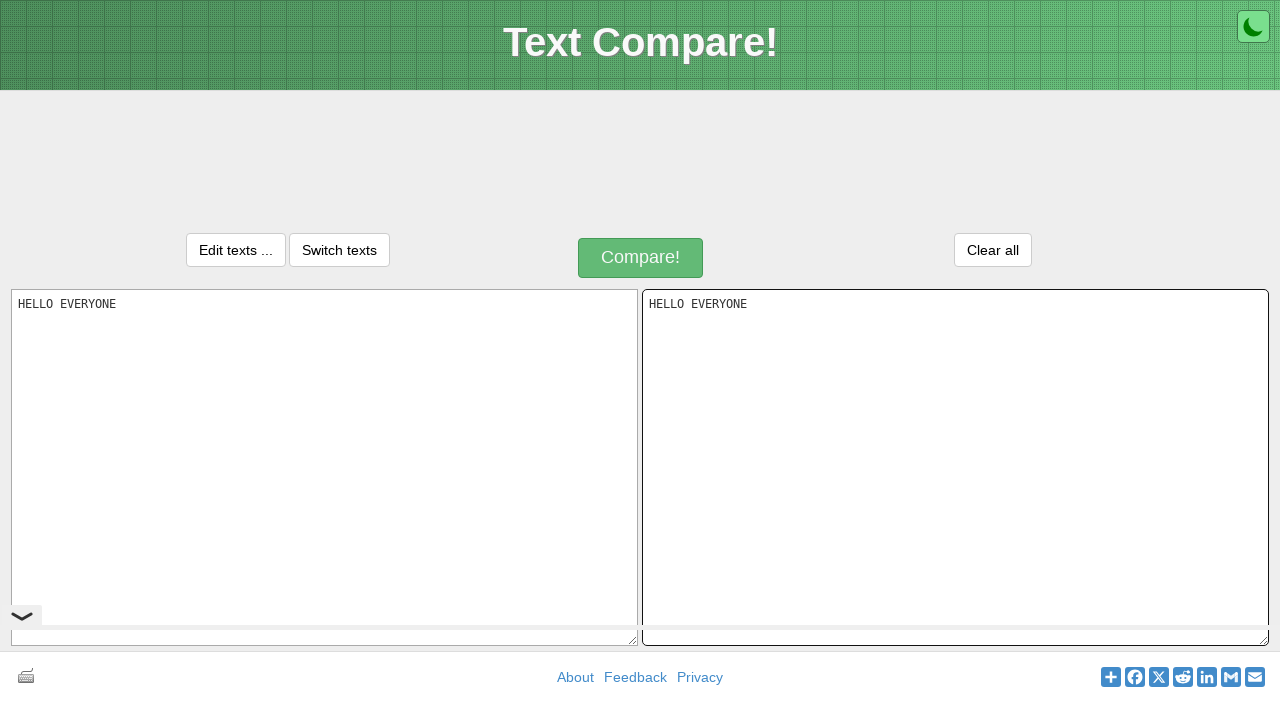

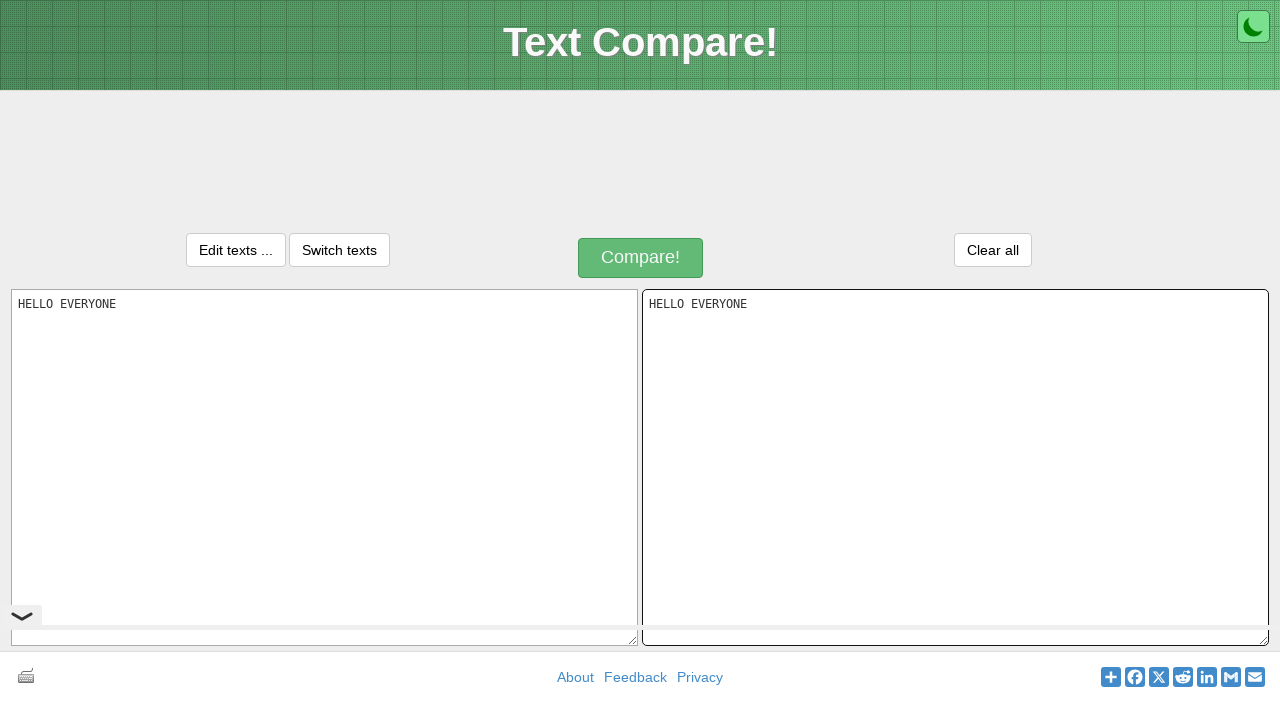